Navigates to the Text Box page, fills in "John Doe" in the Full Name input, submits the form, and verifies the output displays "Name:John Doe".

Starting URL: https://demoqa.com/elements

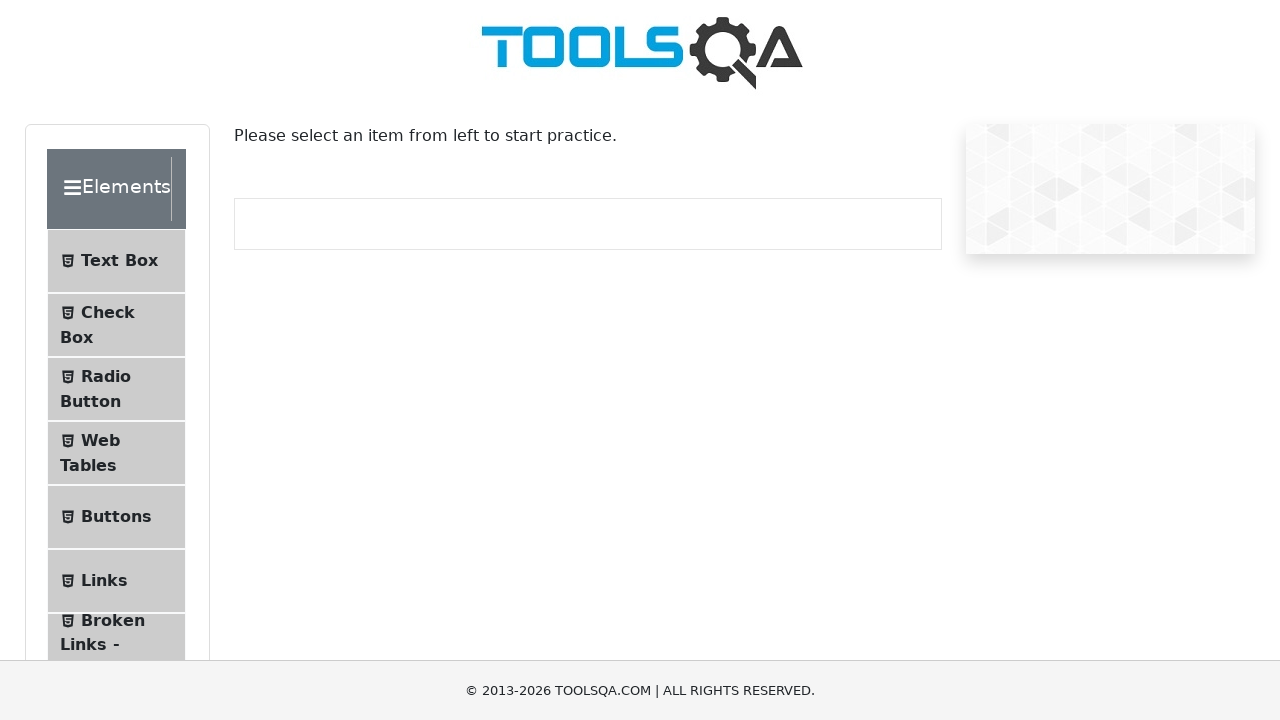

Clicked on Text Box menu item at (119, 261) on internal:text="Text Box"i
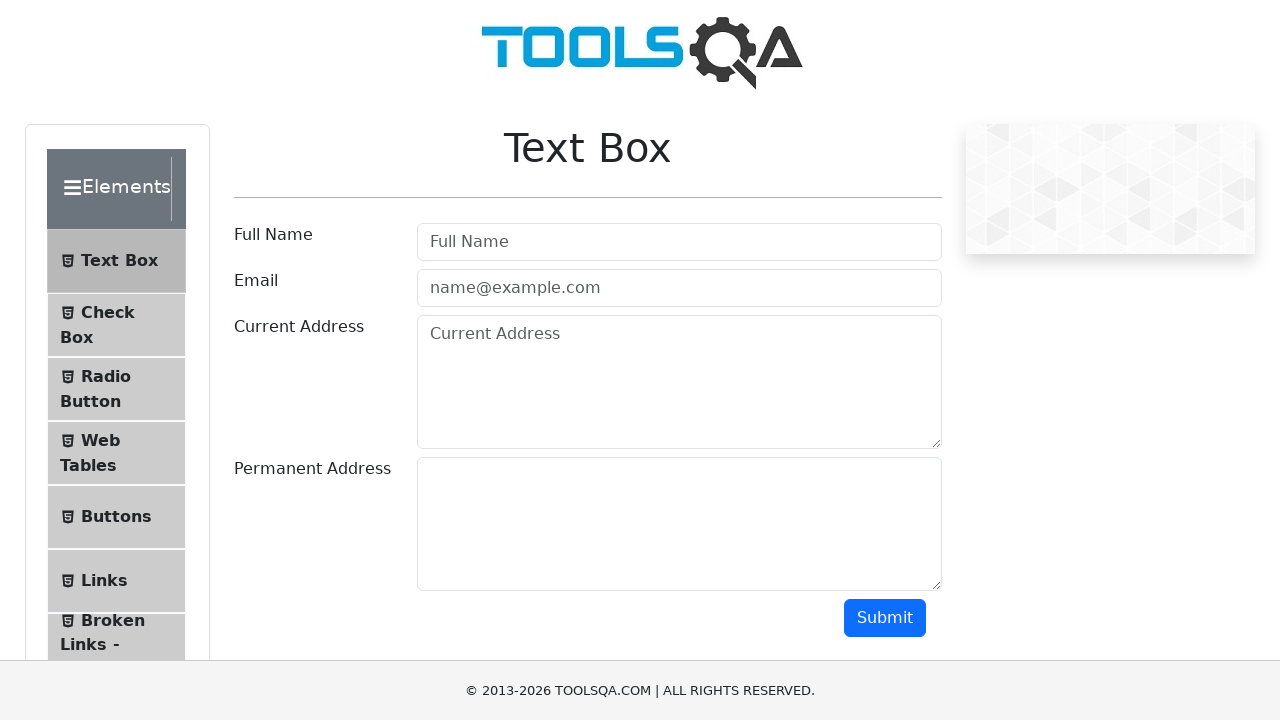

Navigated to Text Box page
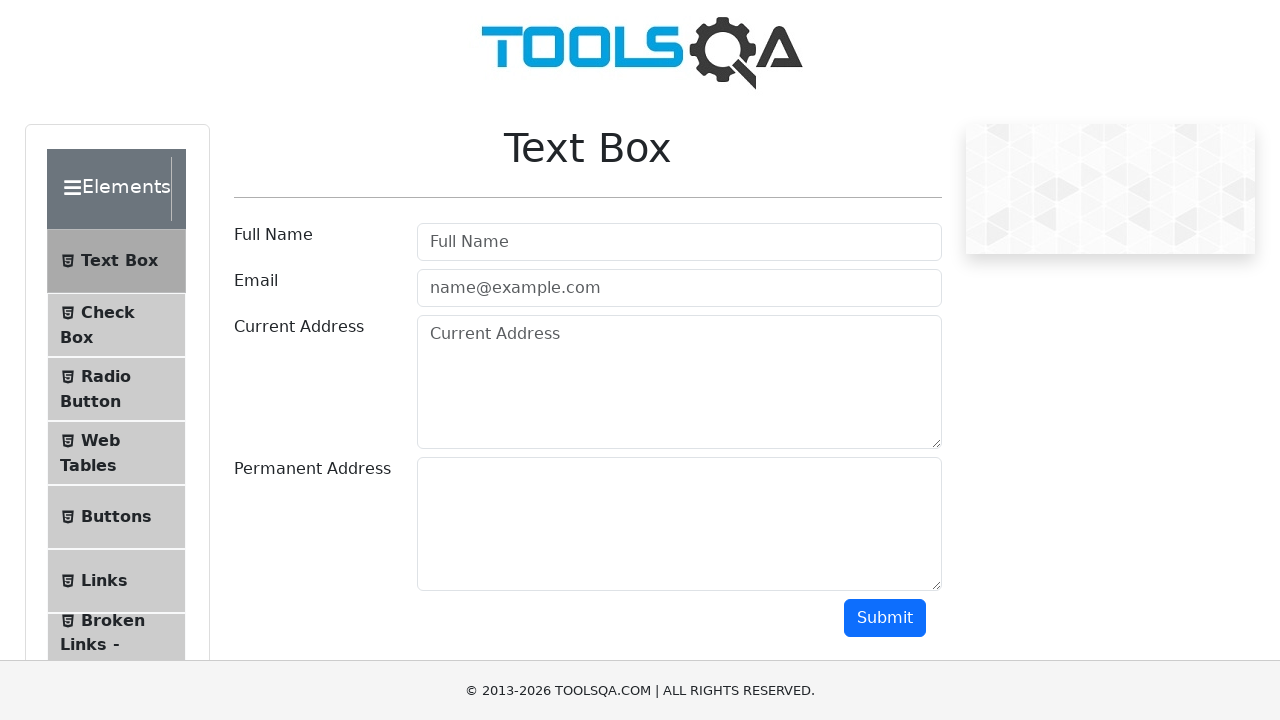

Filled Full Name input with 'John Doe' on internal:attr=[placeholder="Full Name"i]
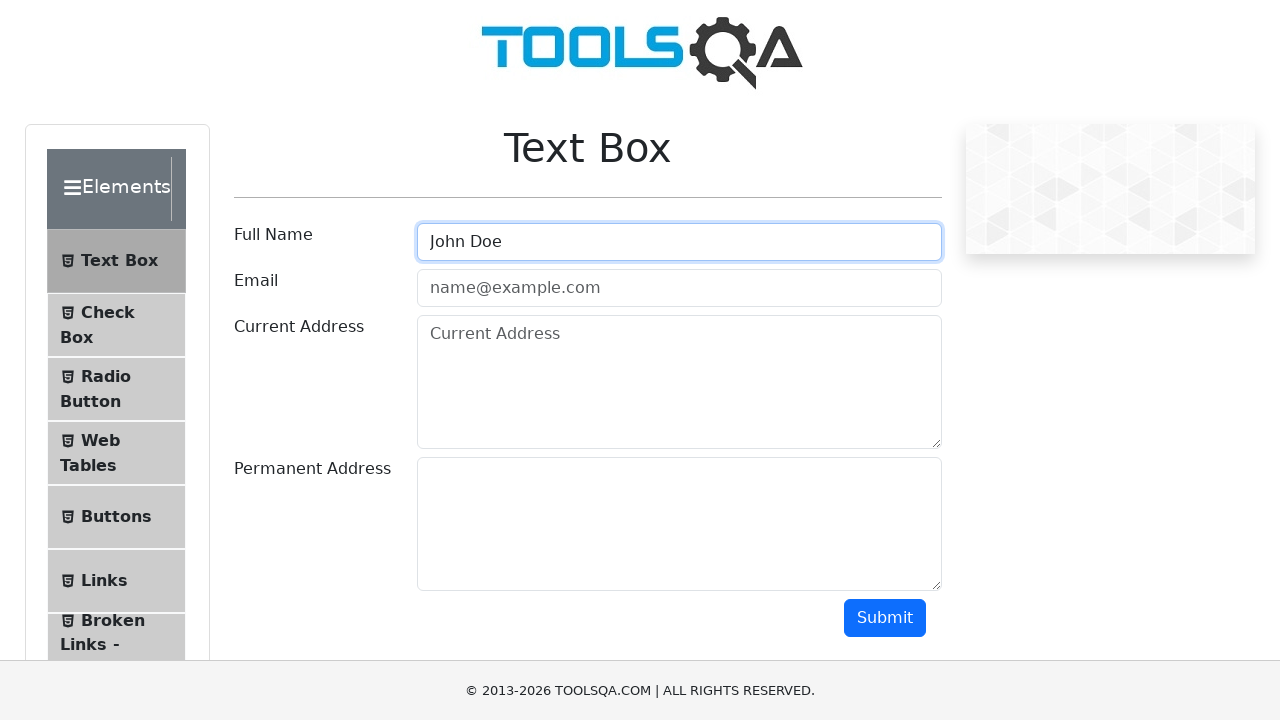

Clicked Submit button to submit the form at (885, 618) on internal:role=button[name="Submit"i]
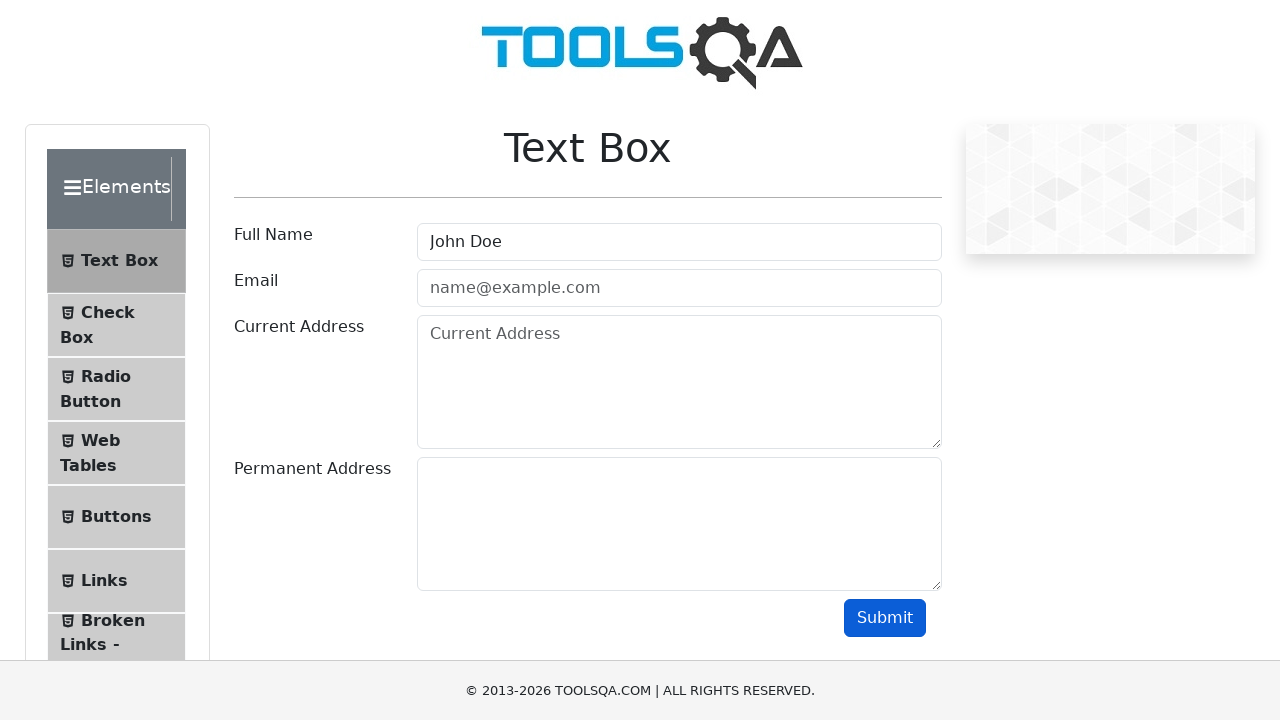

Verified that output displays 'Name:John Doe'
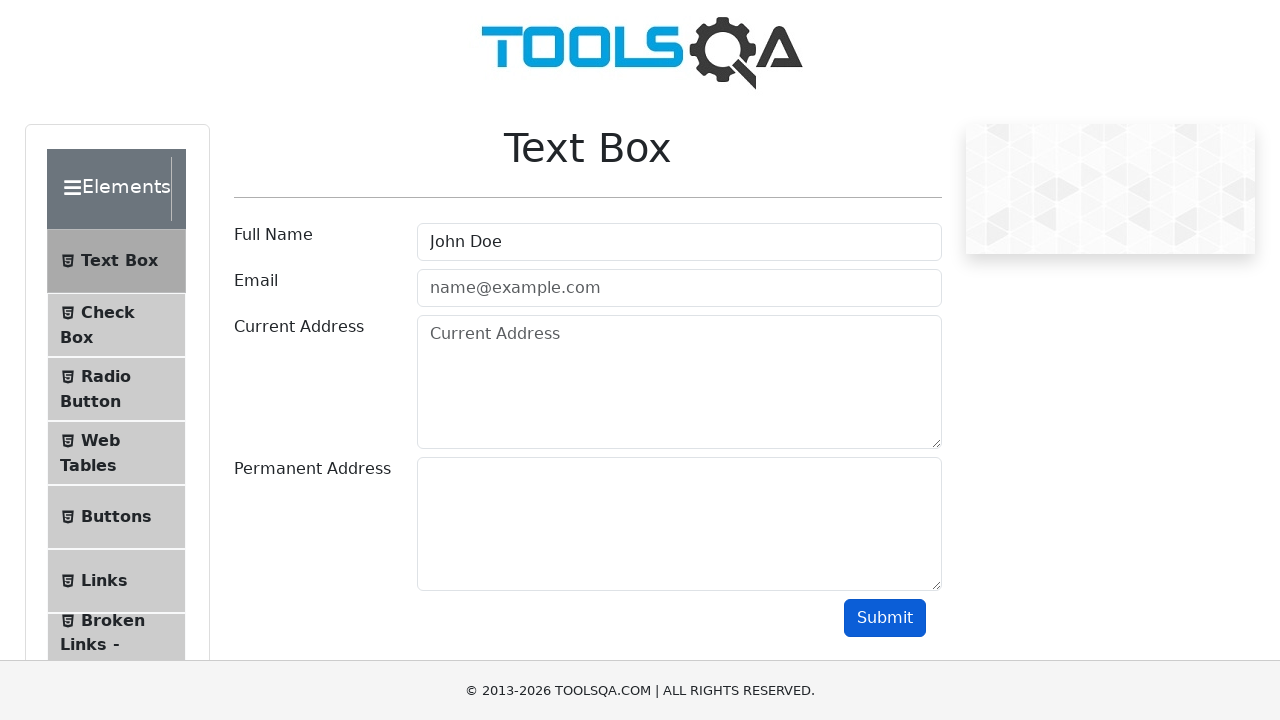

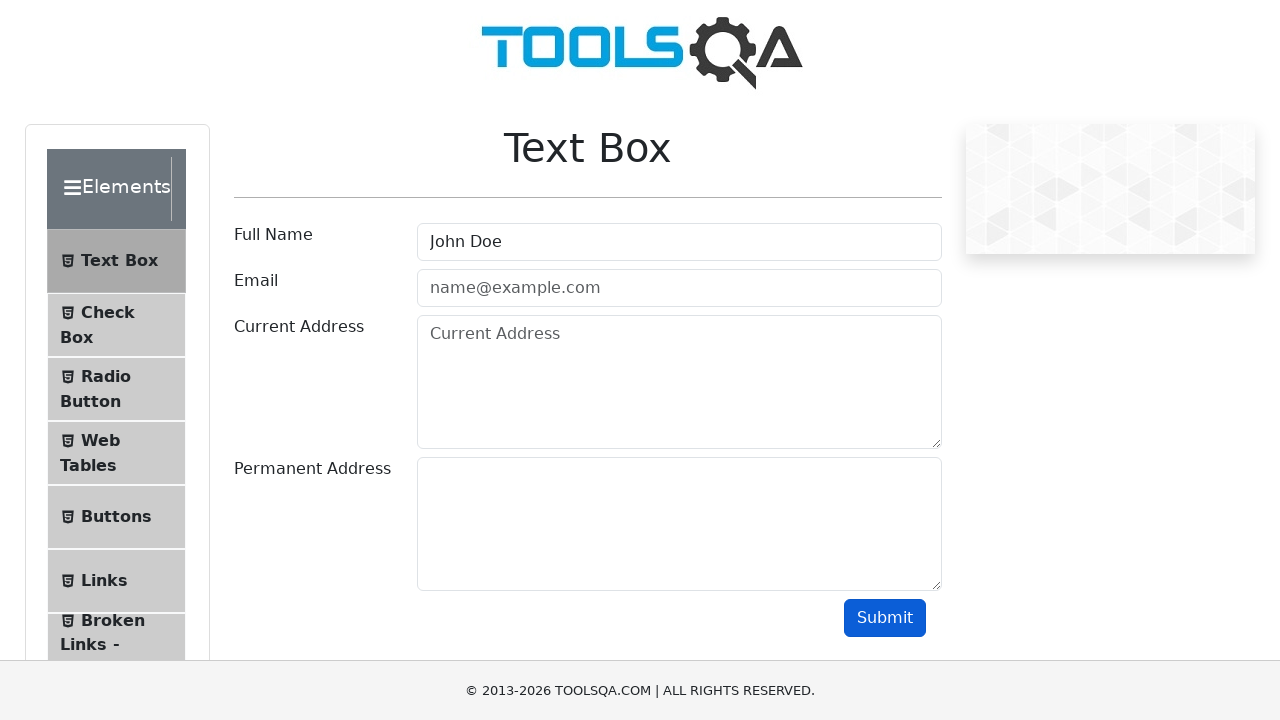